Tests multi-select dropdown functionality by scrolling to the dropdown, selecting even numbers, and manipulating selections

Starting URL: http://automationbykrishna.com/#

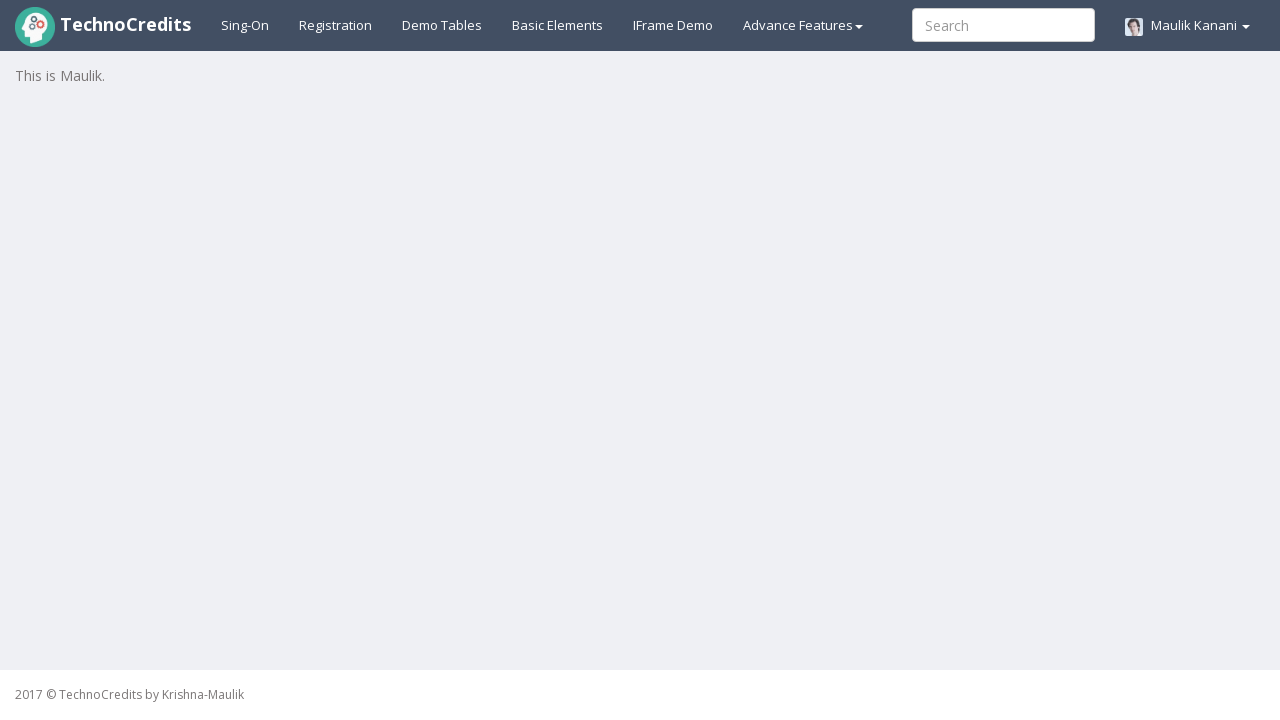

Clicked on basic elements section at (558, 25) on #basicelements
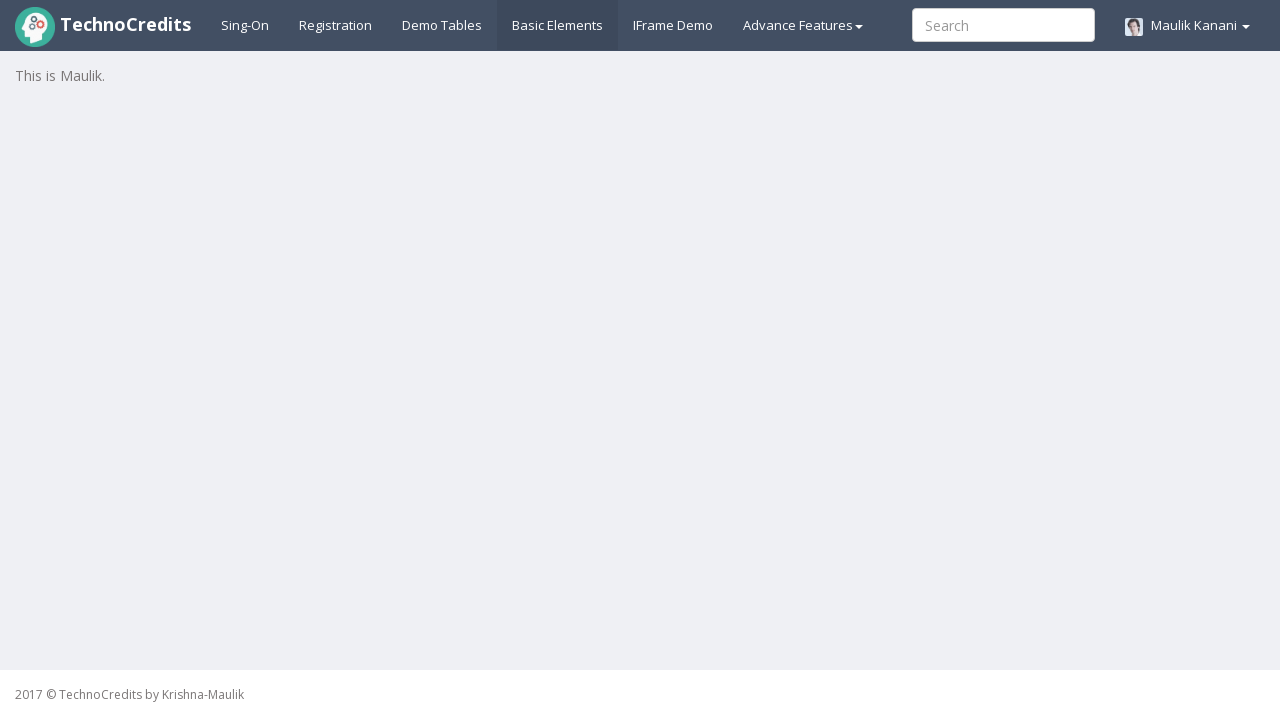

Multi-select dropdown form loaded
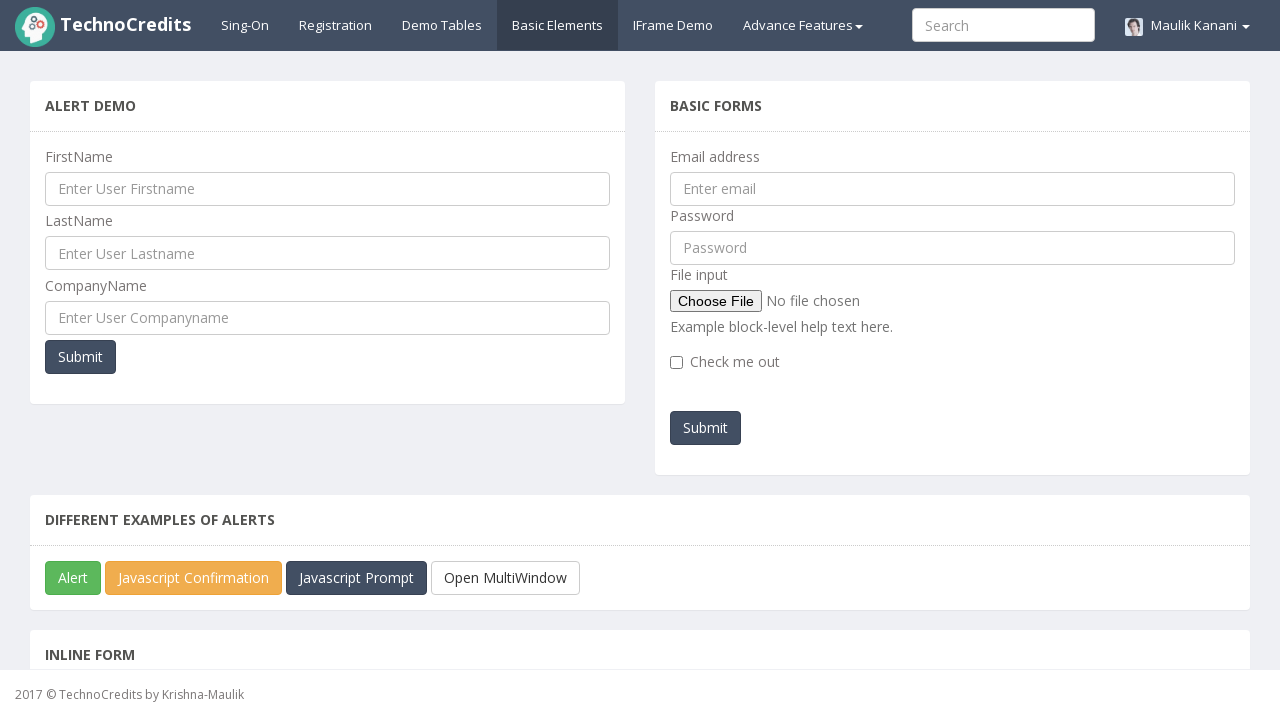

Scrolled to multi-select dropdown
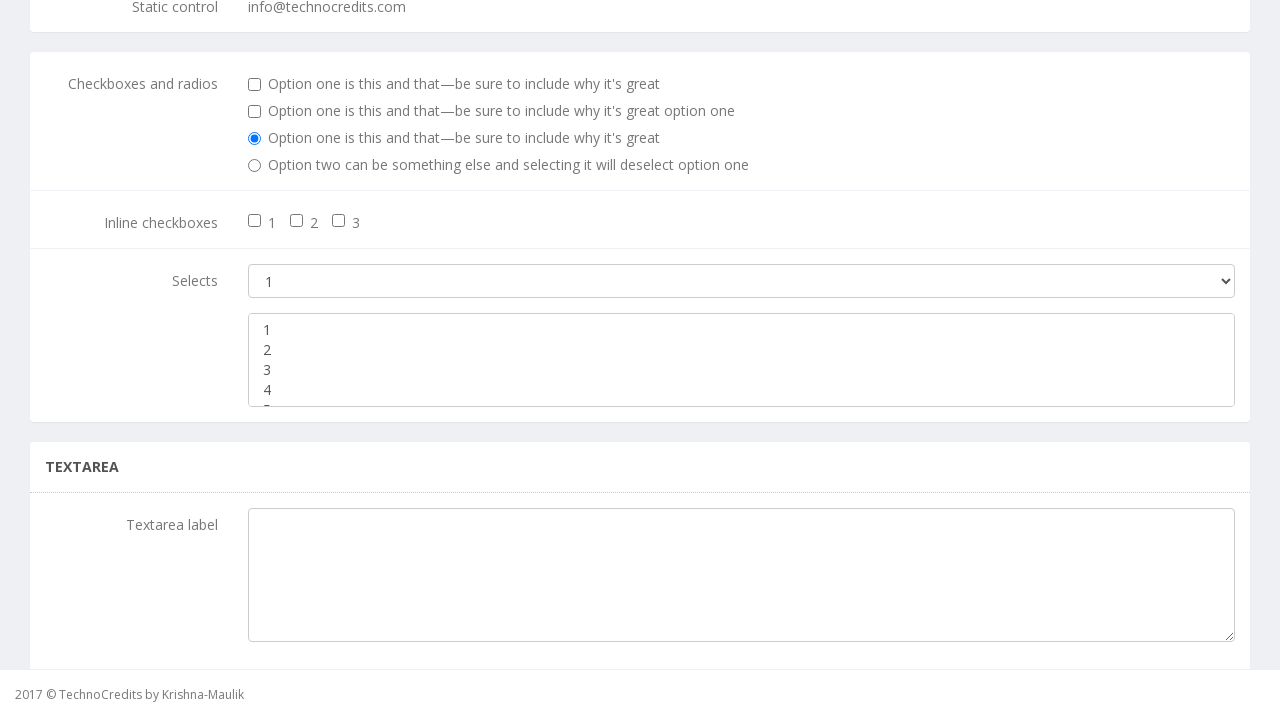

Retrieved all dropdown options (total: 5)
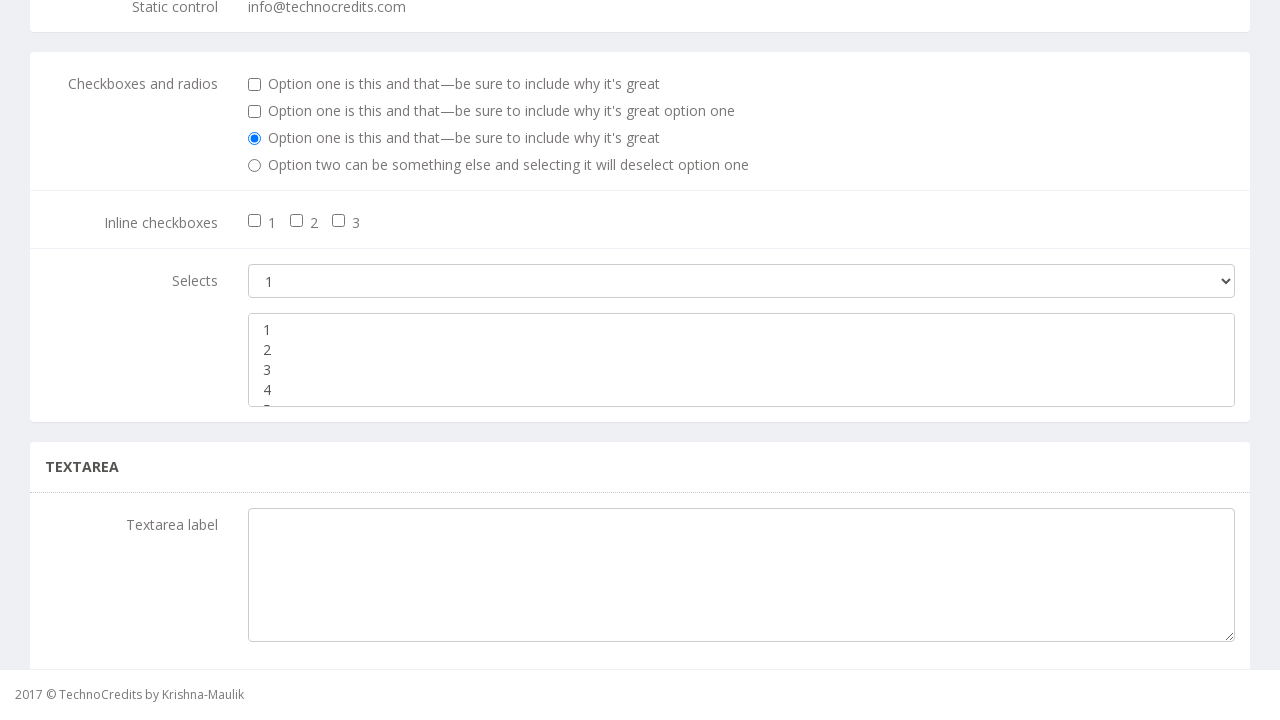

Selected even number: 2 on //div[@class='wrapper']/section/div[5]/div/section[2]/div/form/div[3]/div/select
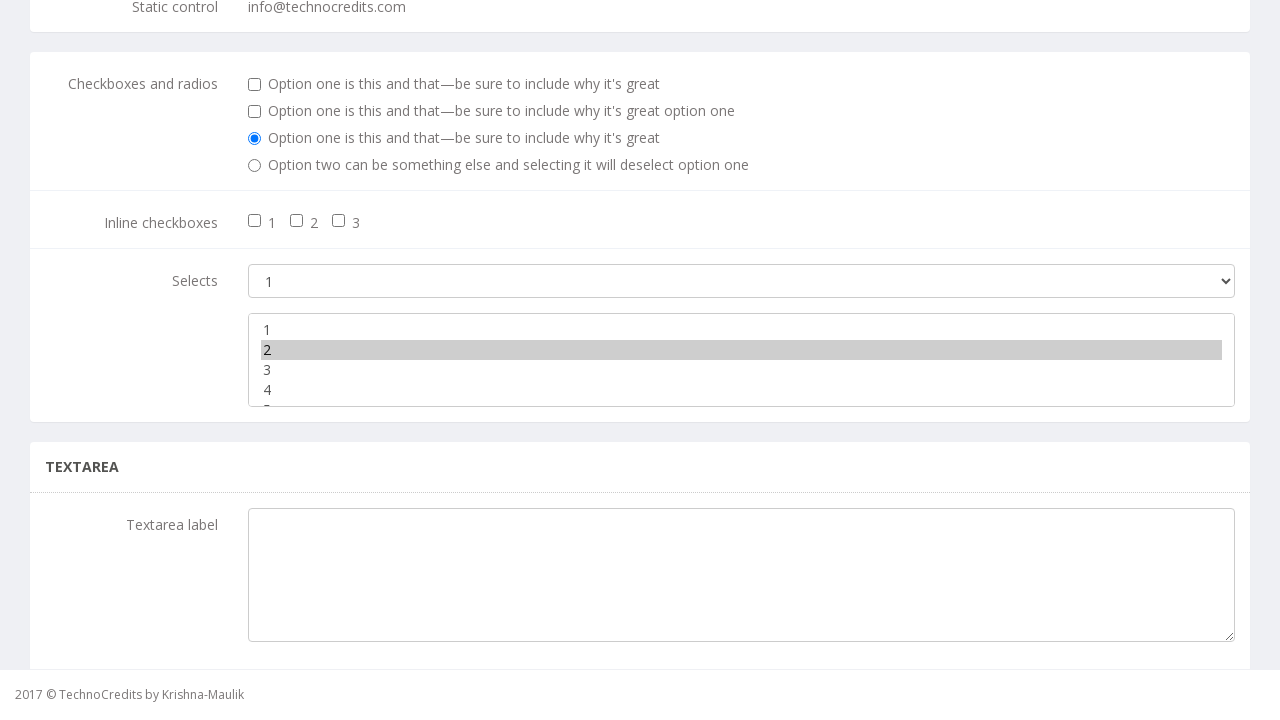

Selected even number: 4 on //div[@class='wrapper']/section/div[5]/div/section[2]/div/form/div[3]/div/select
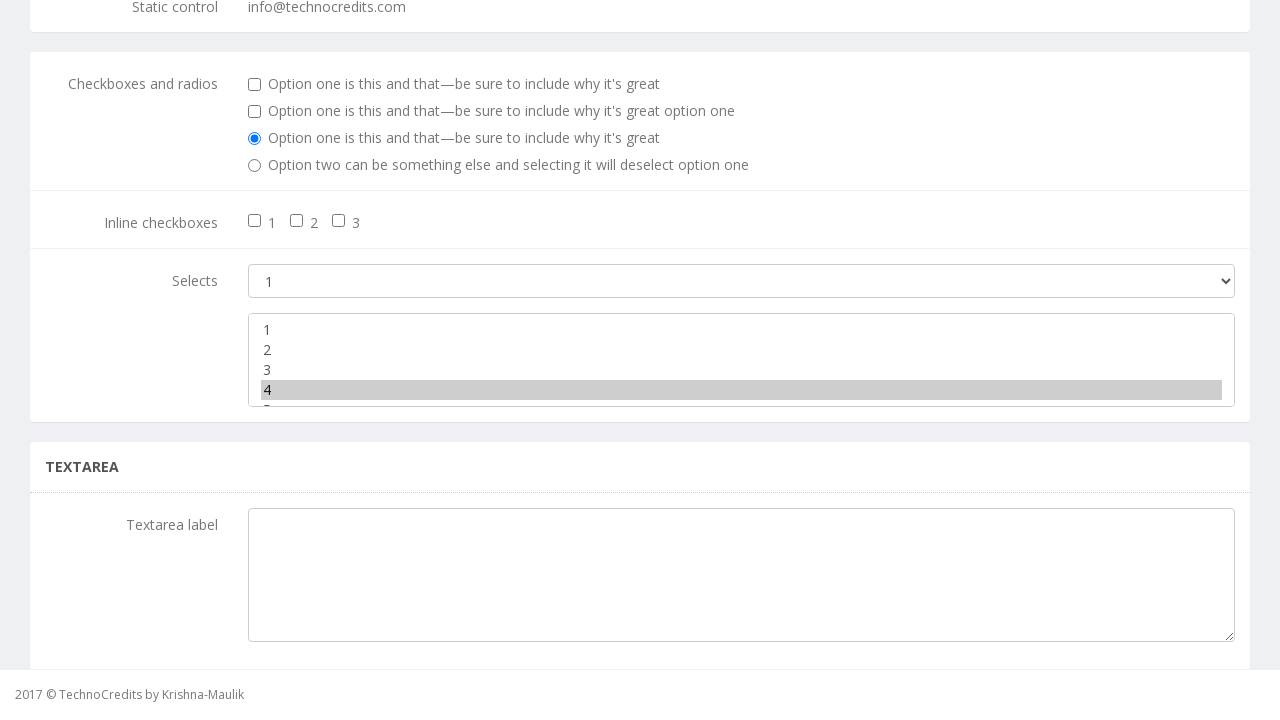

Retrieved first selected option from dropdown
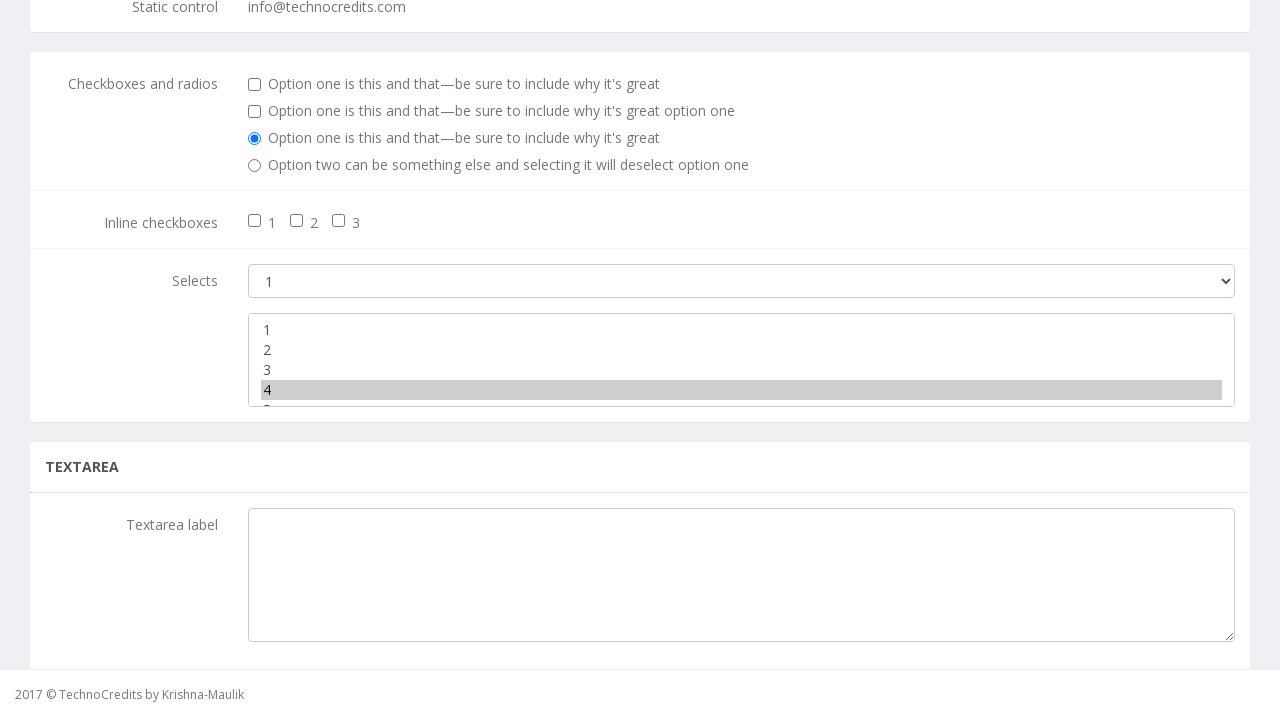

Deselected first selected option: 4
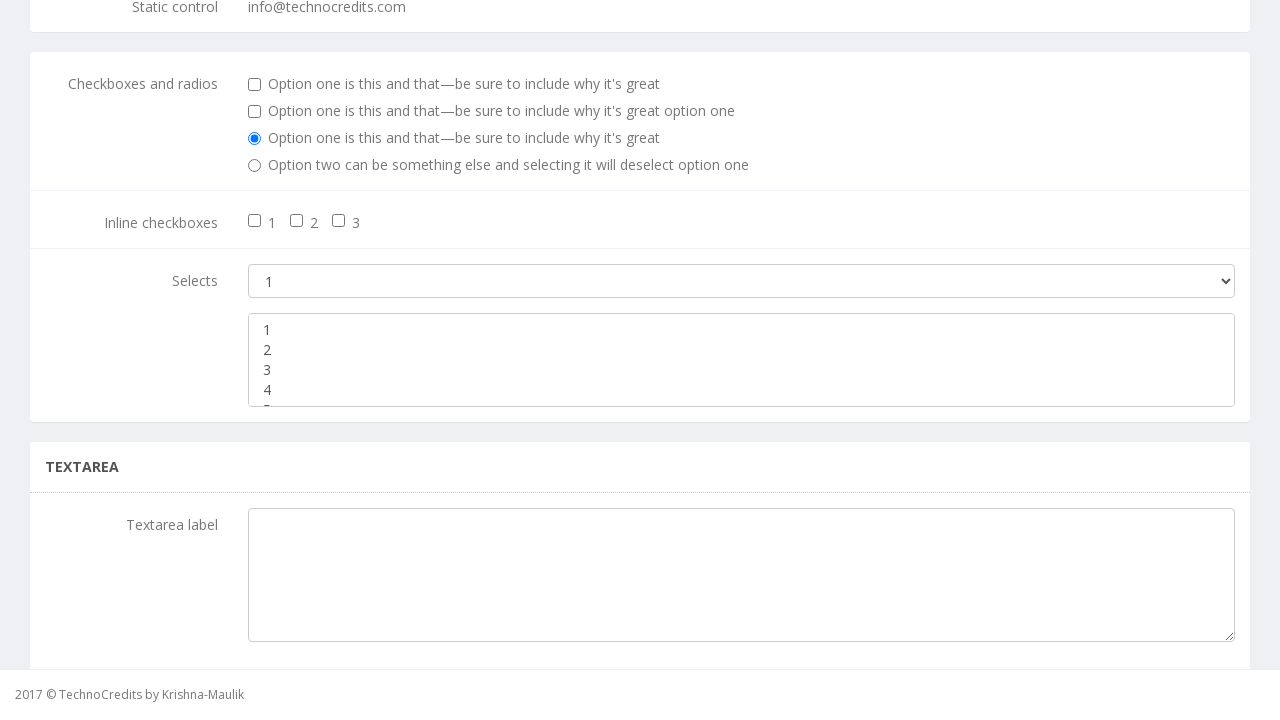

Toggled all dropdown selections (inverted state of all options)
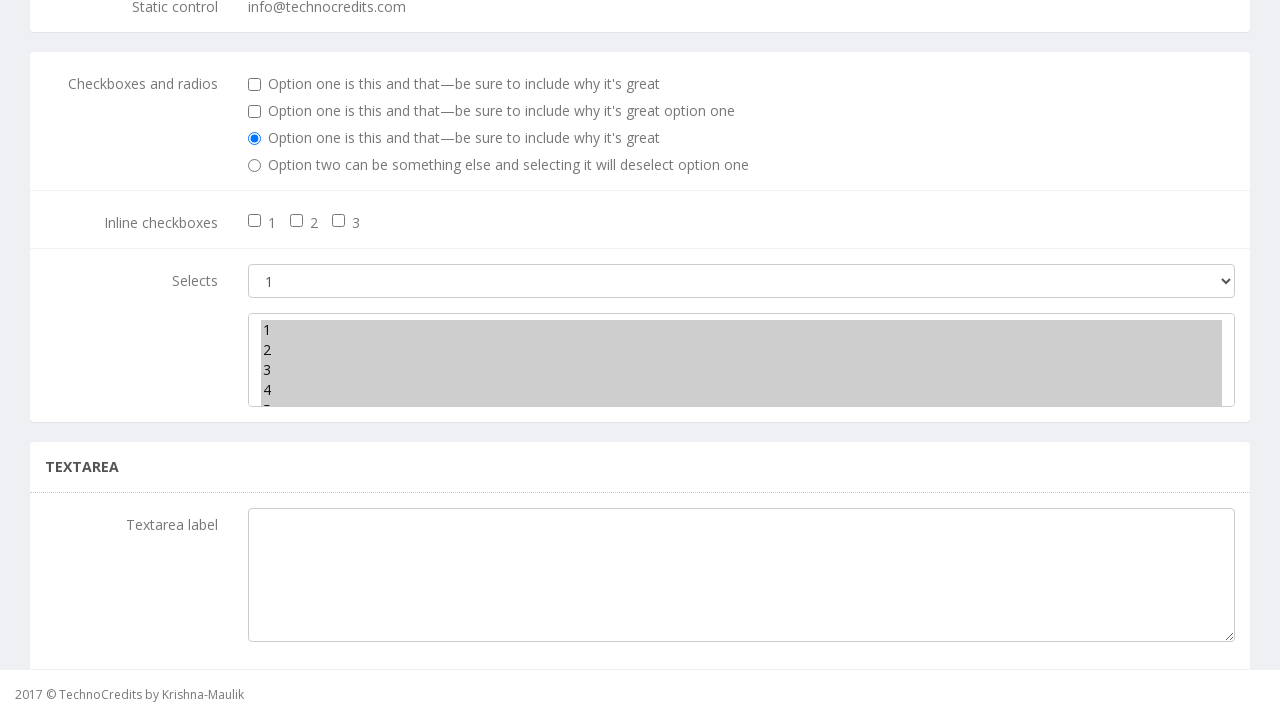

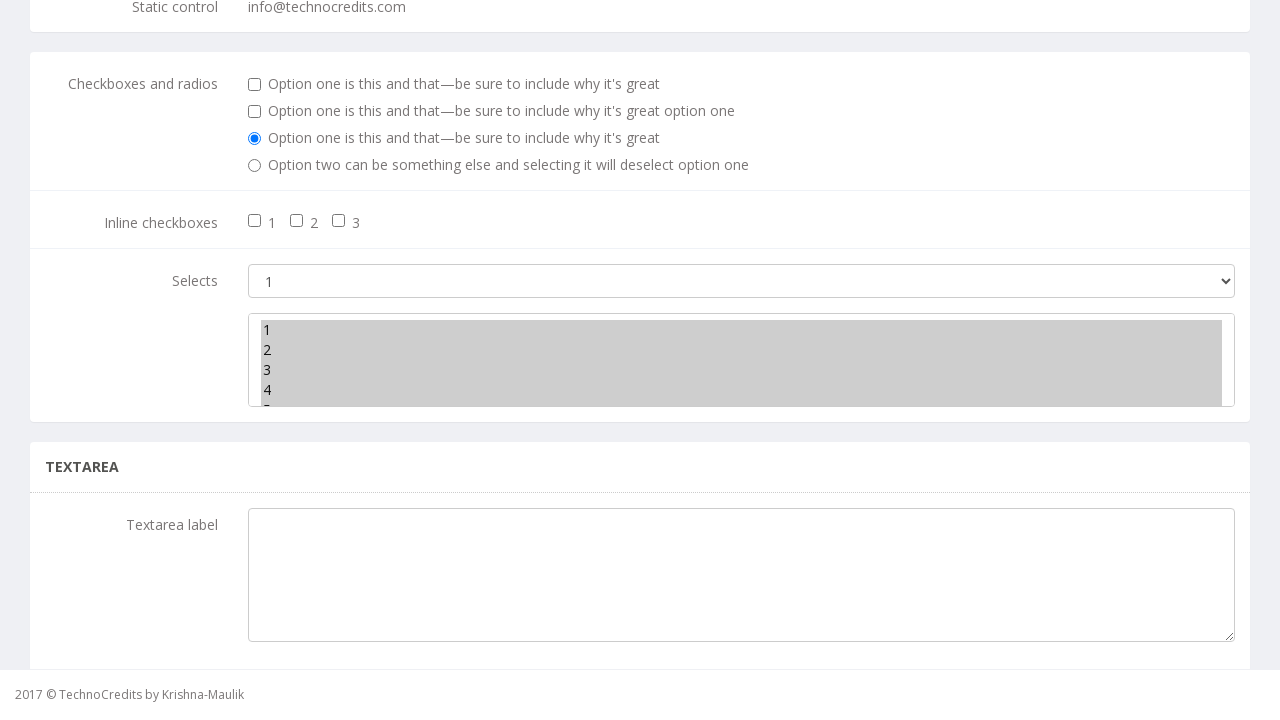